Tests a text box form by filling in user name, email, current address, and permanent address fields, then submitting the form

Starting URL: https://demoqa.com/text-box

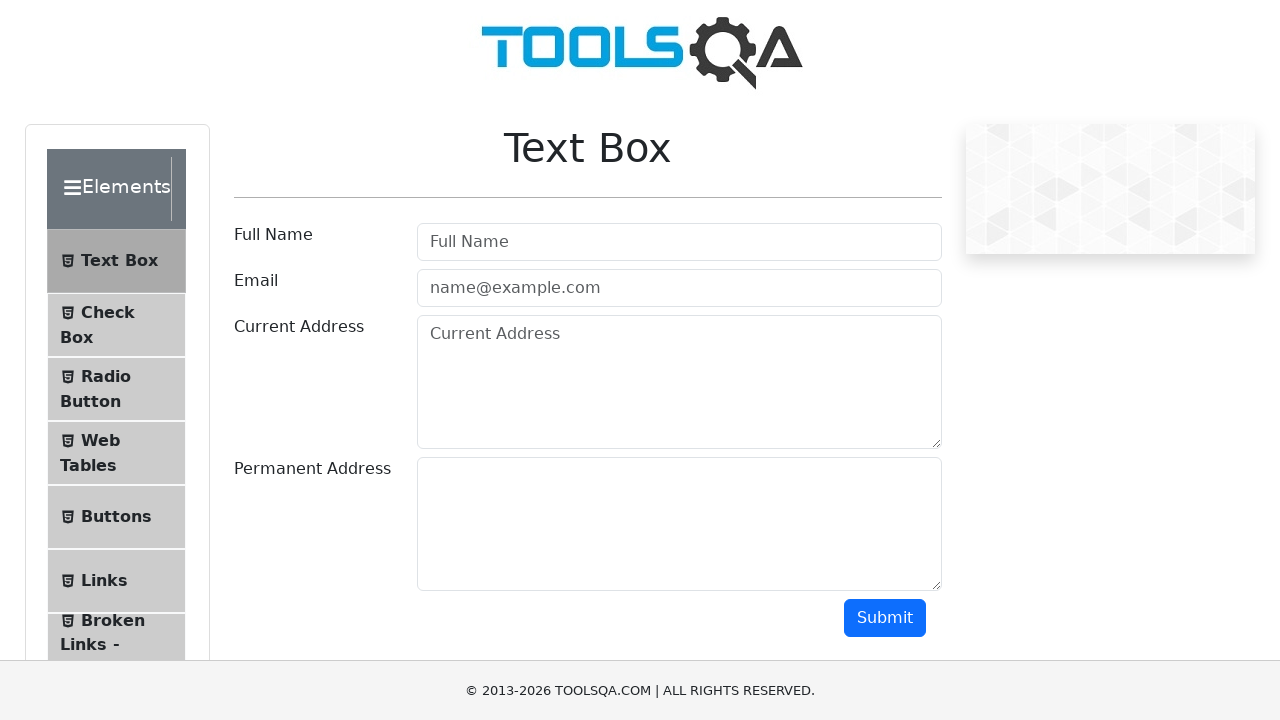

Filled user name field with 'Marcus Chen' on #userName
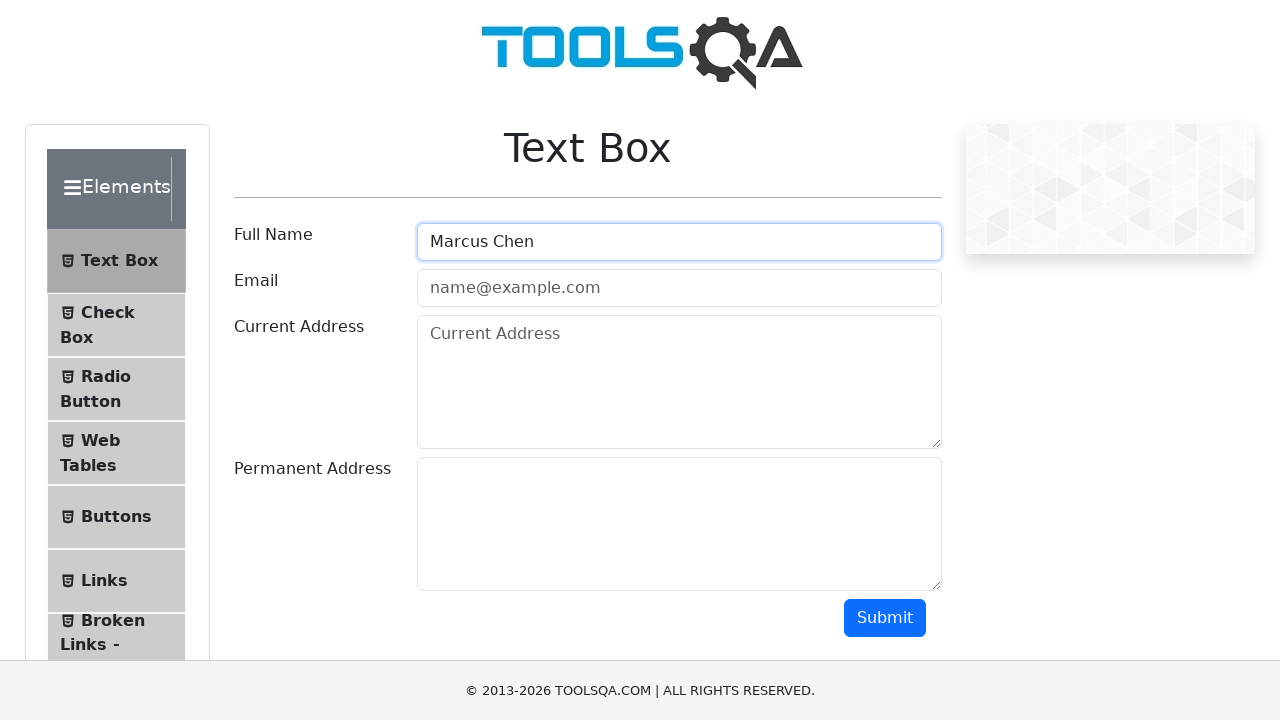

Filled email field with 'marcus.chen@example.com' on #userEmail
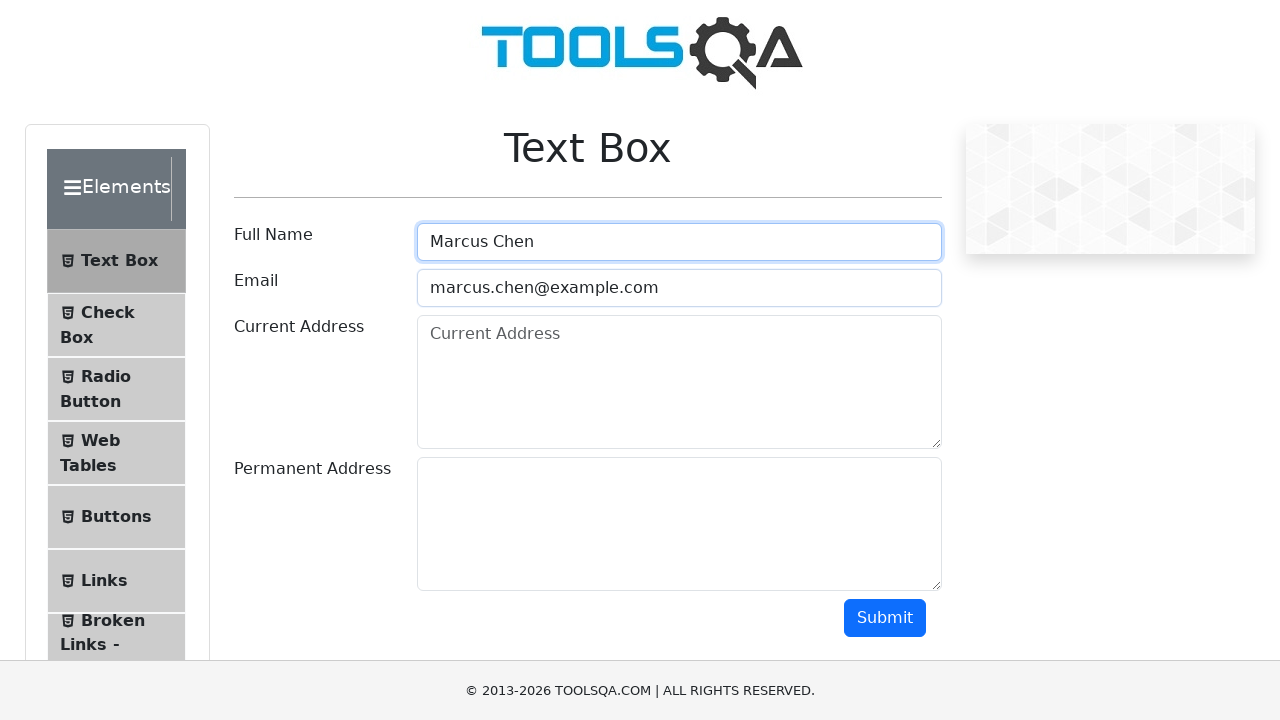

Filled current address field with '123 Oak Street, Suite 456, San Francisco, CA 94102' on #currentAddress
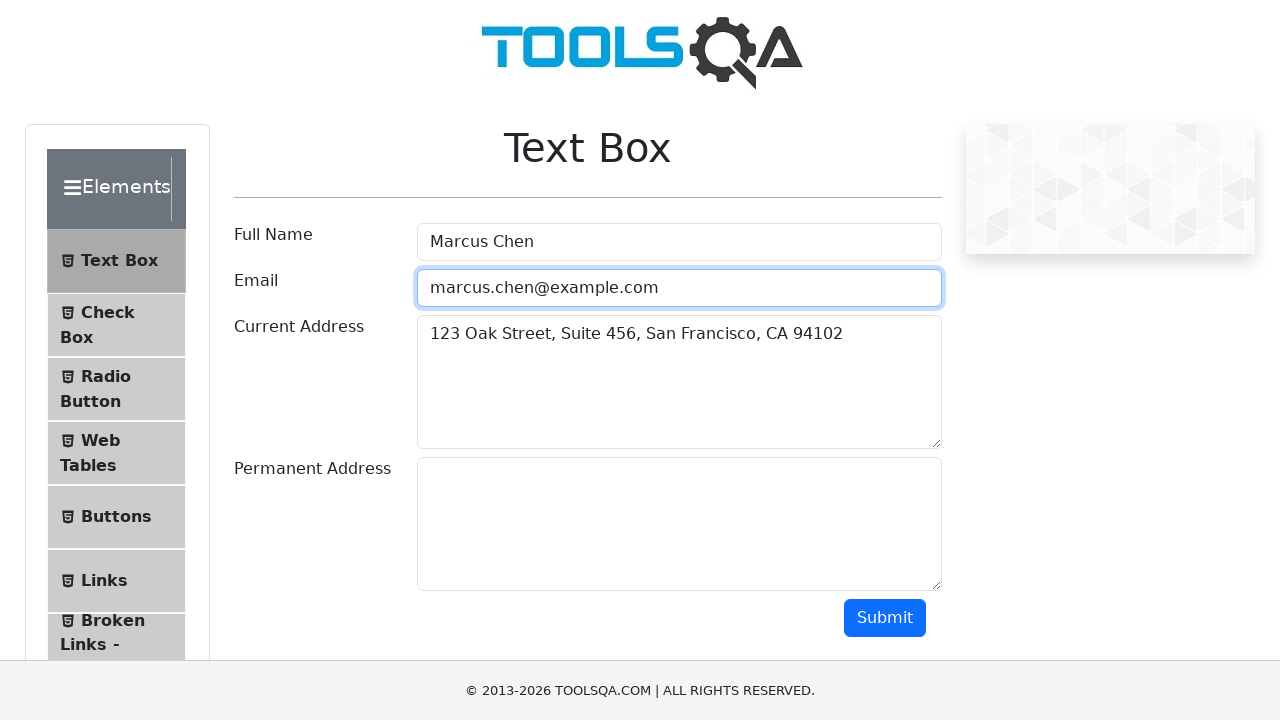

Filled permanent address field with '789 Pine Avenue, Apt 12, Oakland, CA 94601' on #permanentAddress
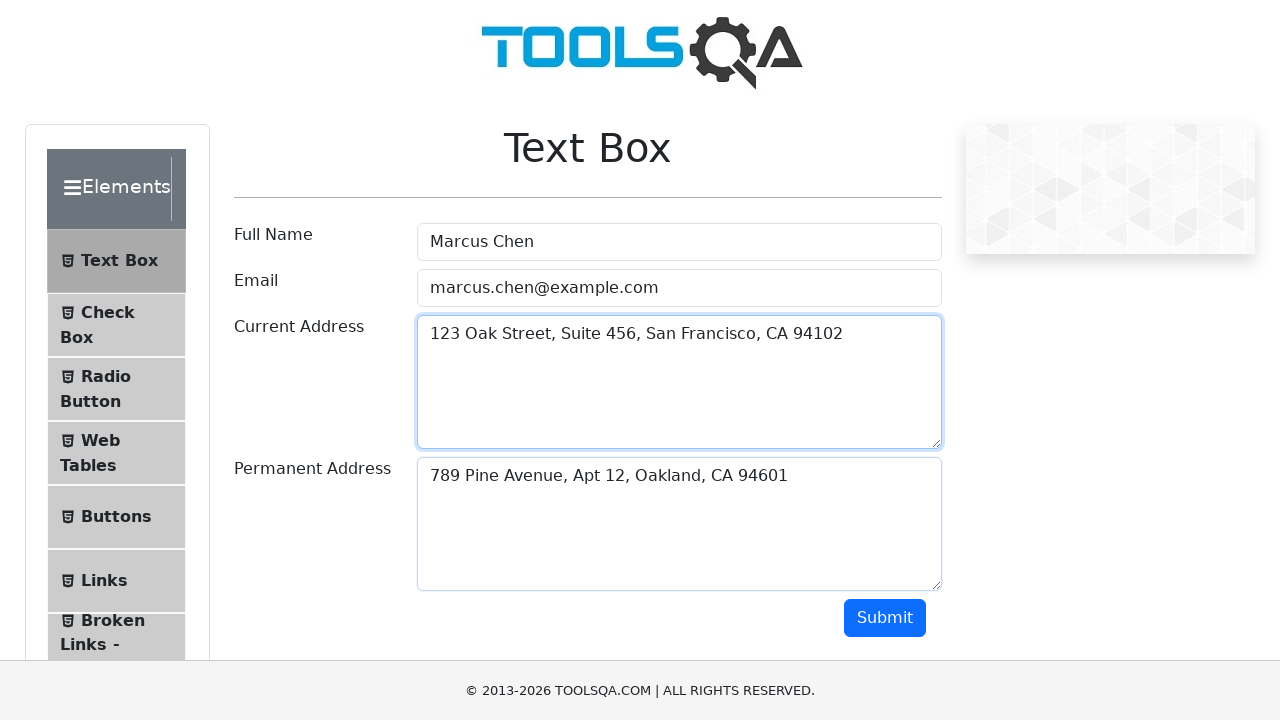

Clicked submit button to submit the form at (885, 618) on #submit
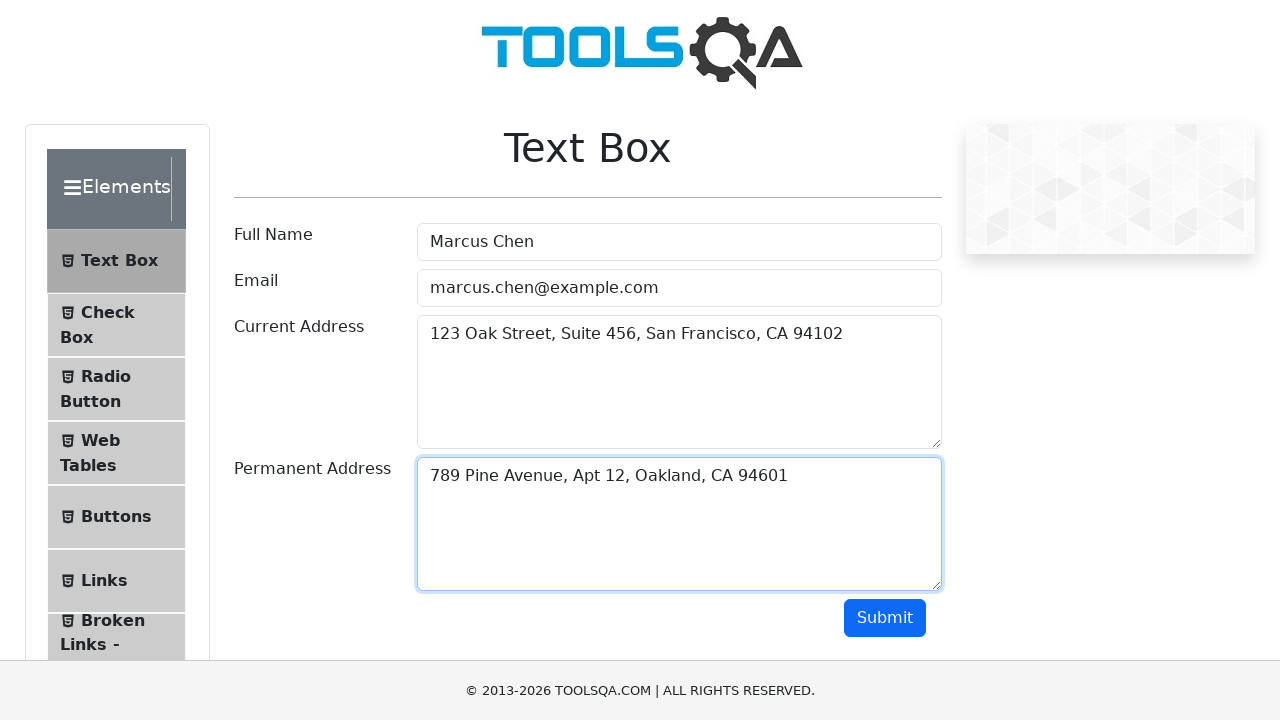

Form output appeared after submission
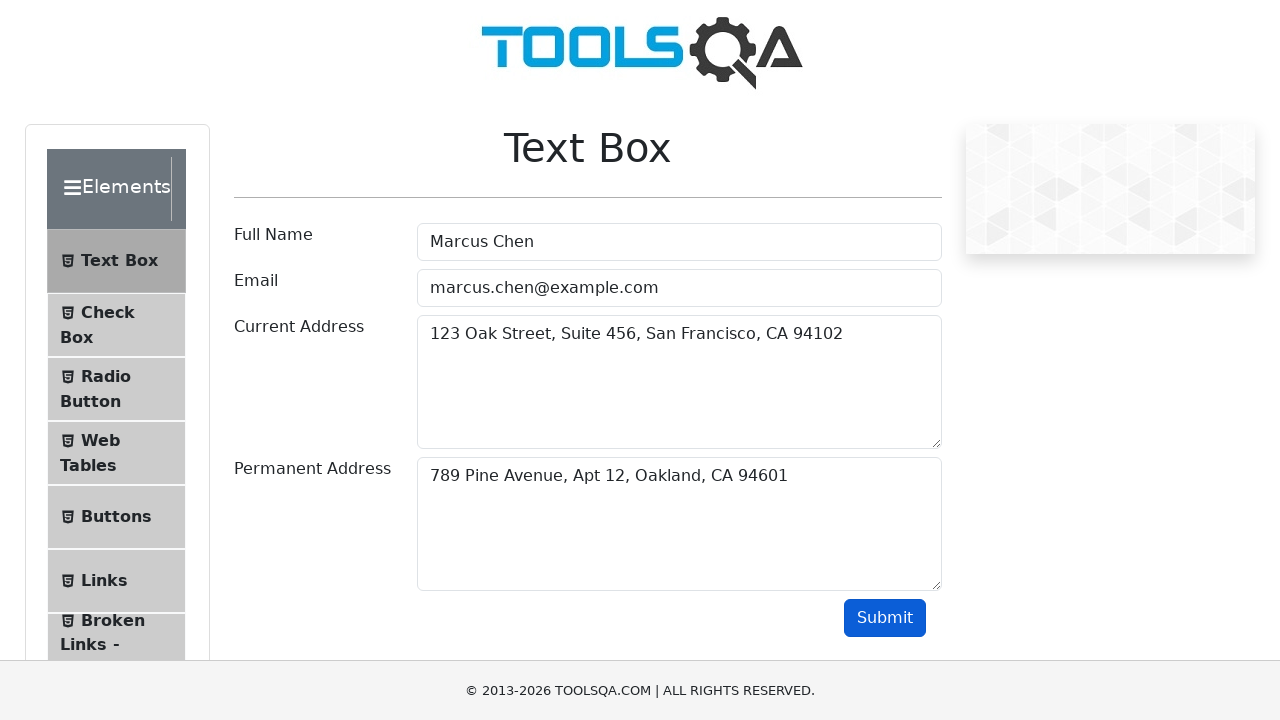

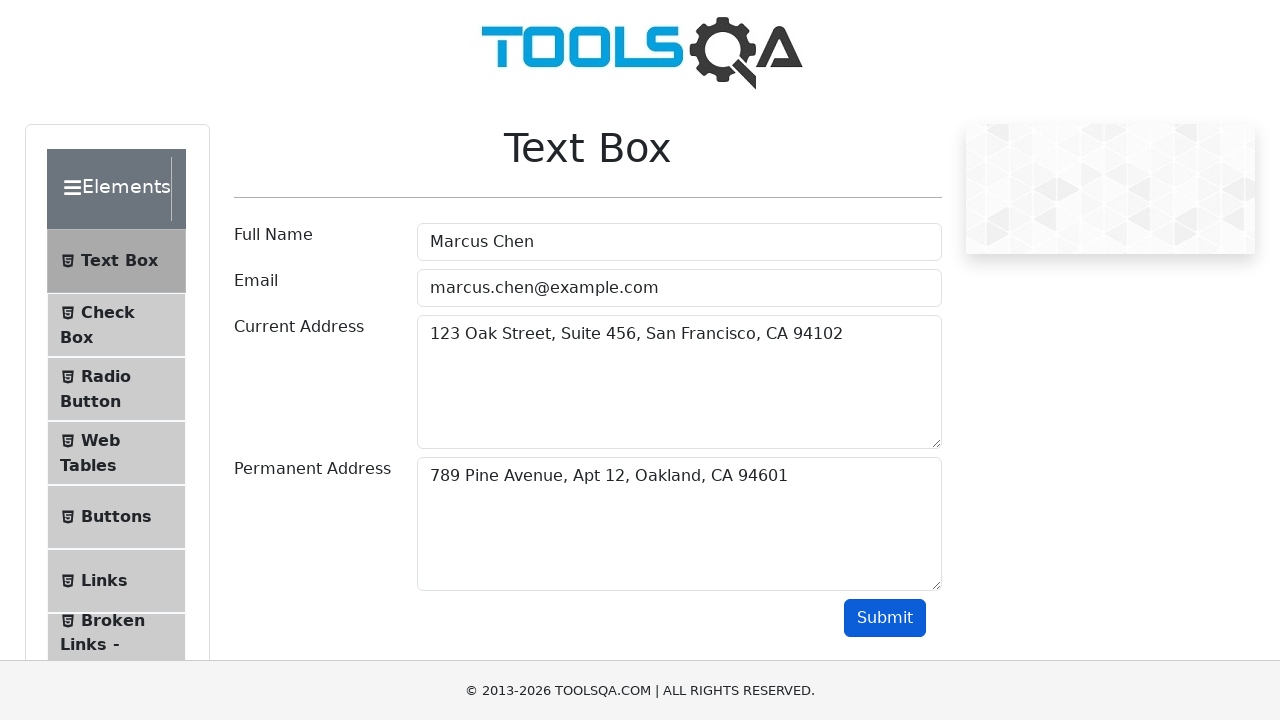